Waits for a specific price to appear, clicks a booking button, solves a math problem, and submits the answer

Starting URL: http://suninjuly.github.io/explicit_wait2.html

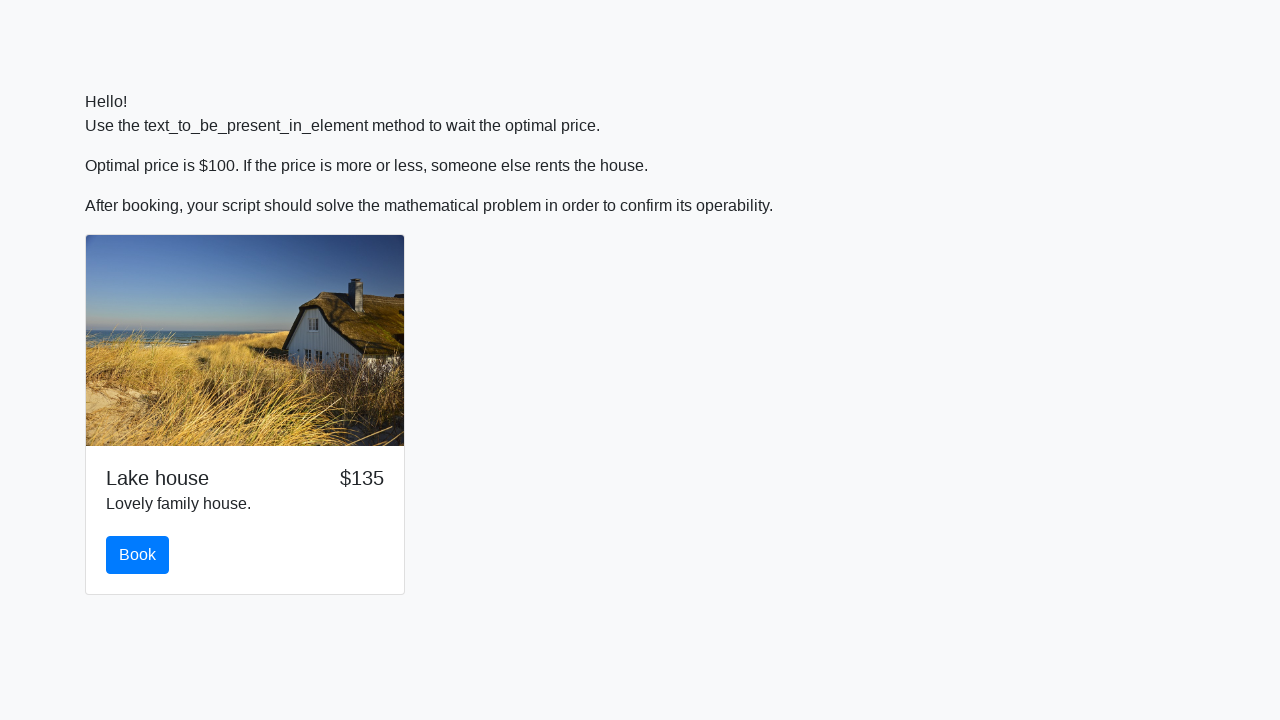

Waited for price to display $100
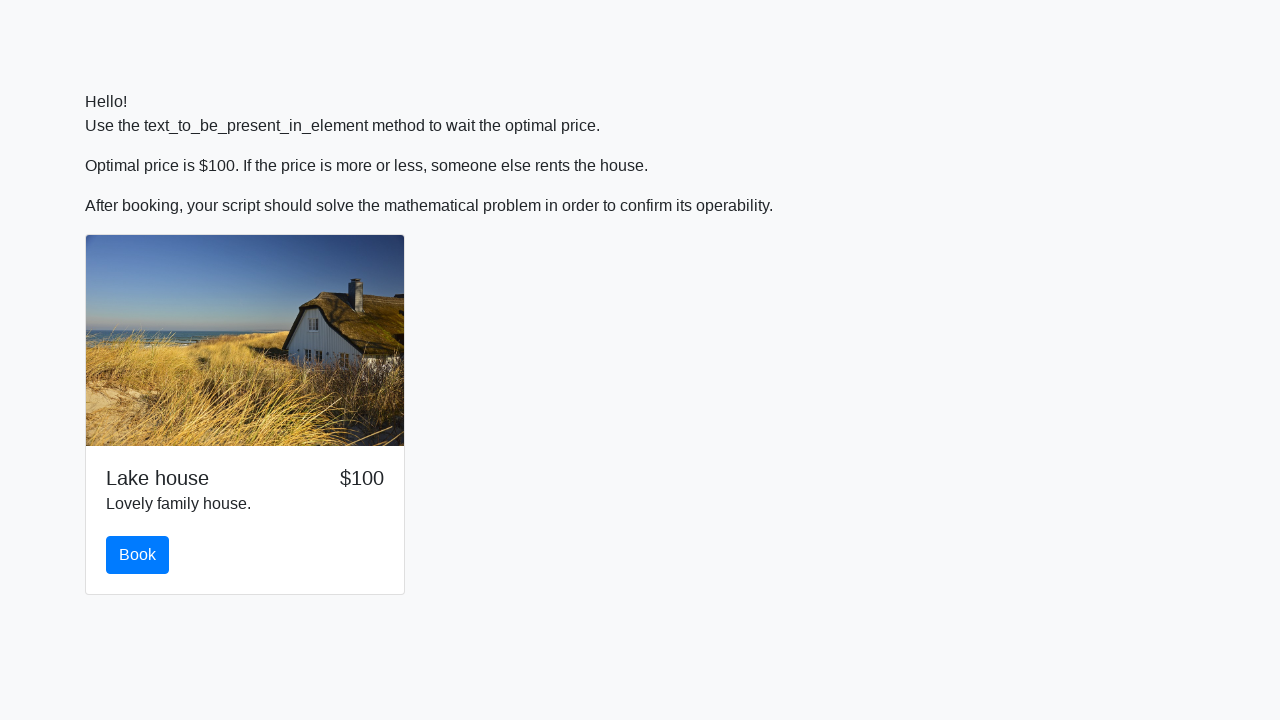

Clicked the book button at (138, 555) on #book
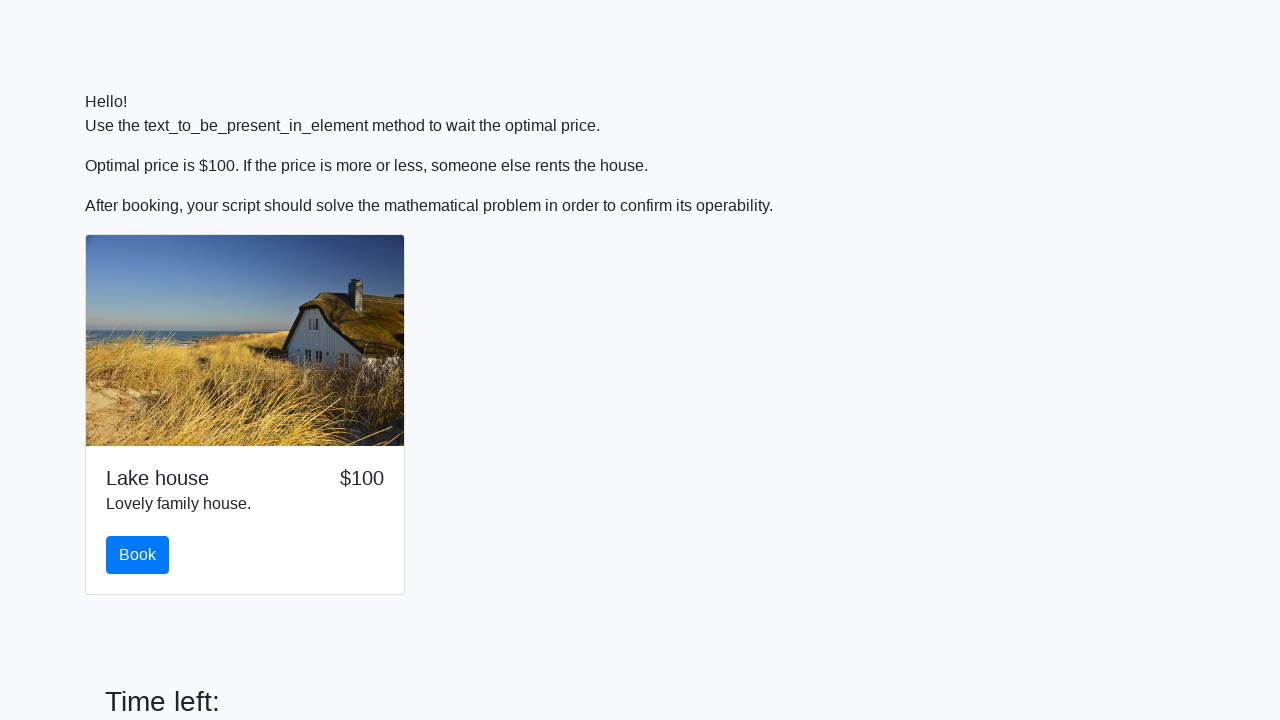

Scrolled submit button into view
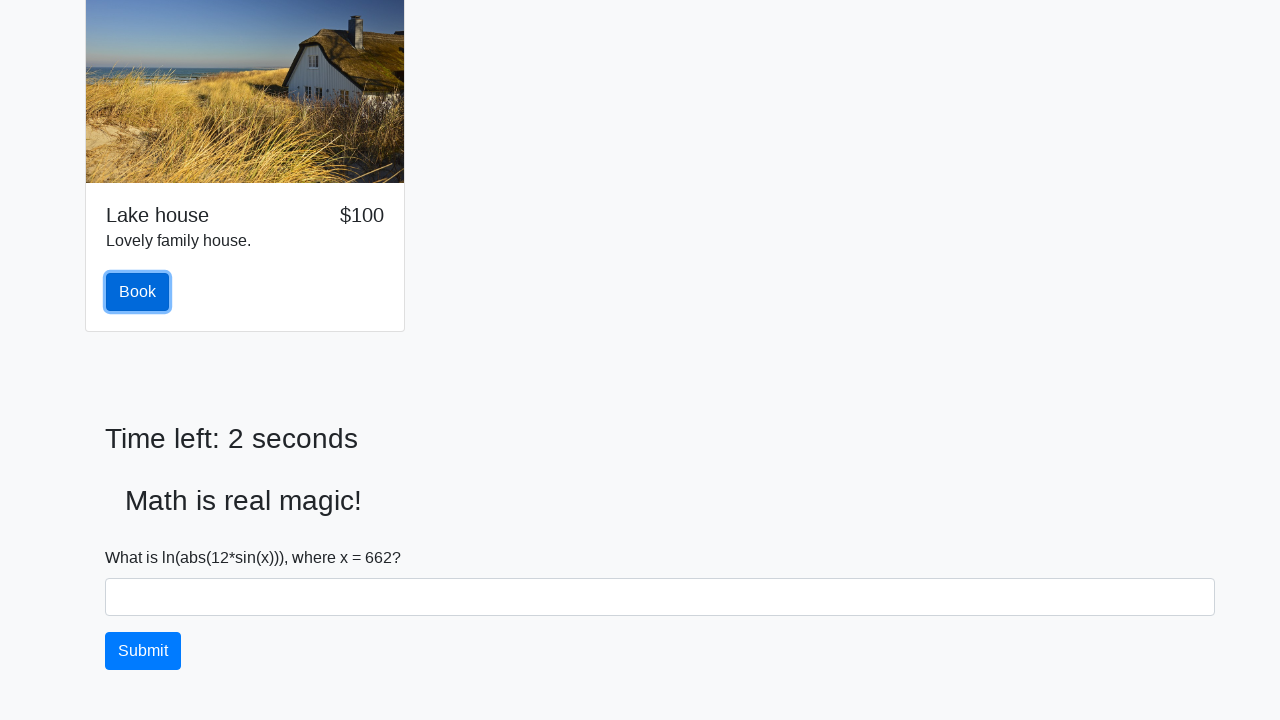

Retrieved the value to calculate from the page
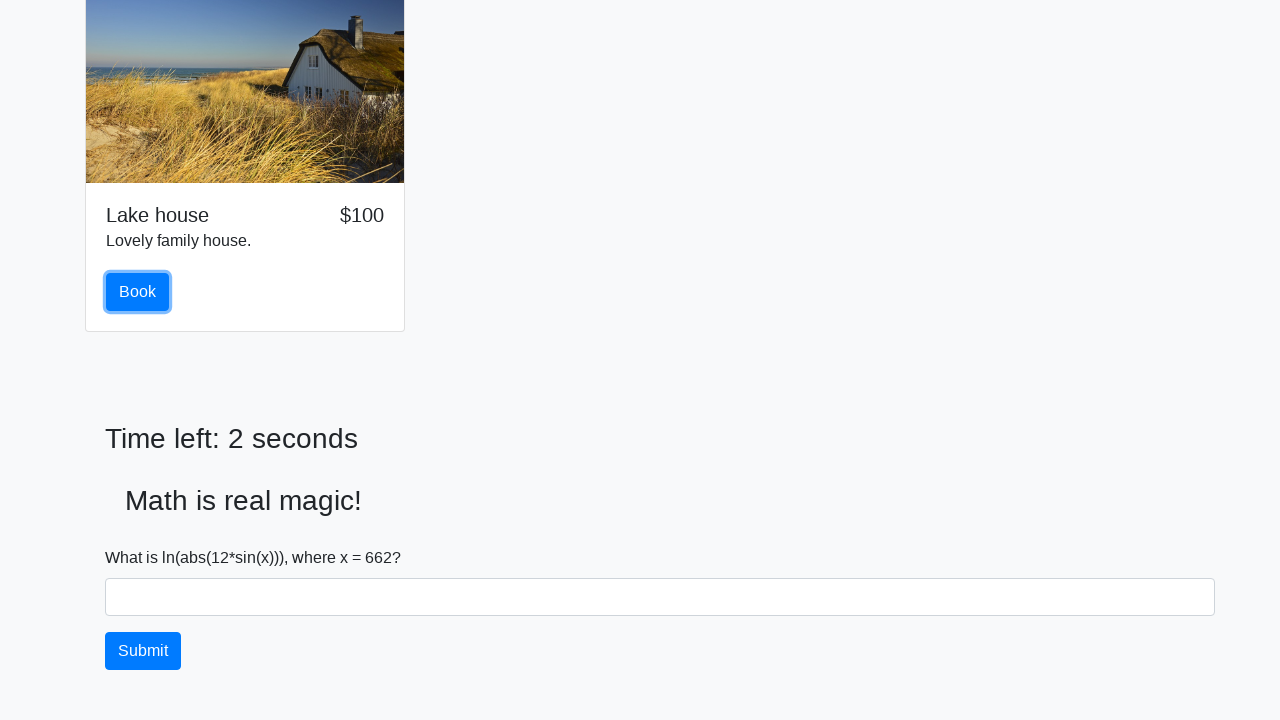

Converted value to integer: 662
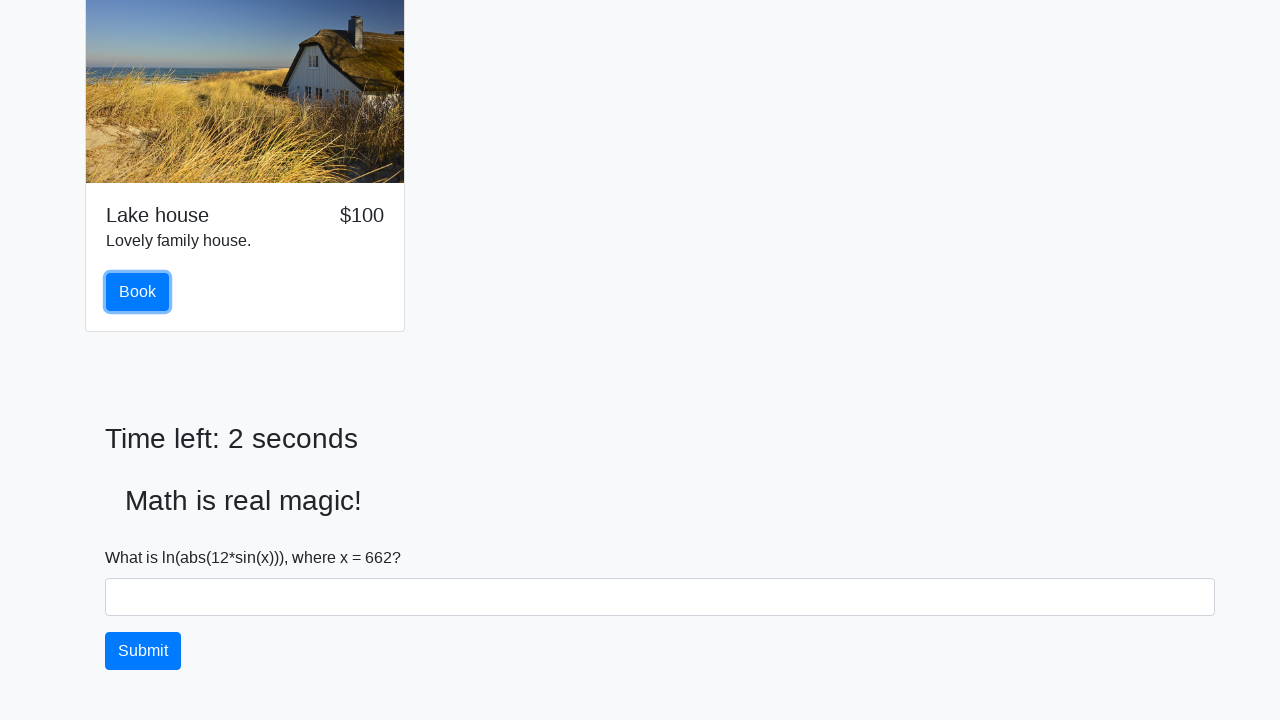

Calculated math formula result: 2.221222400913369
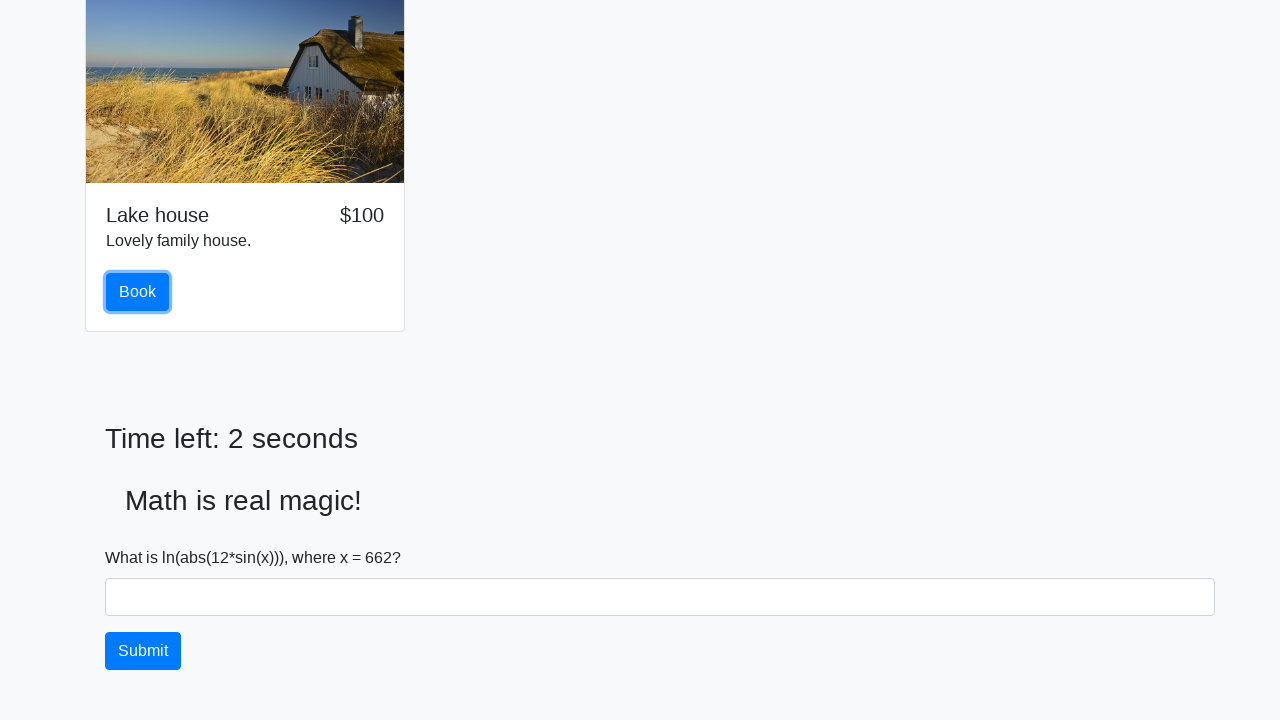

Filled answer field with calculated result on #answer
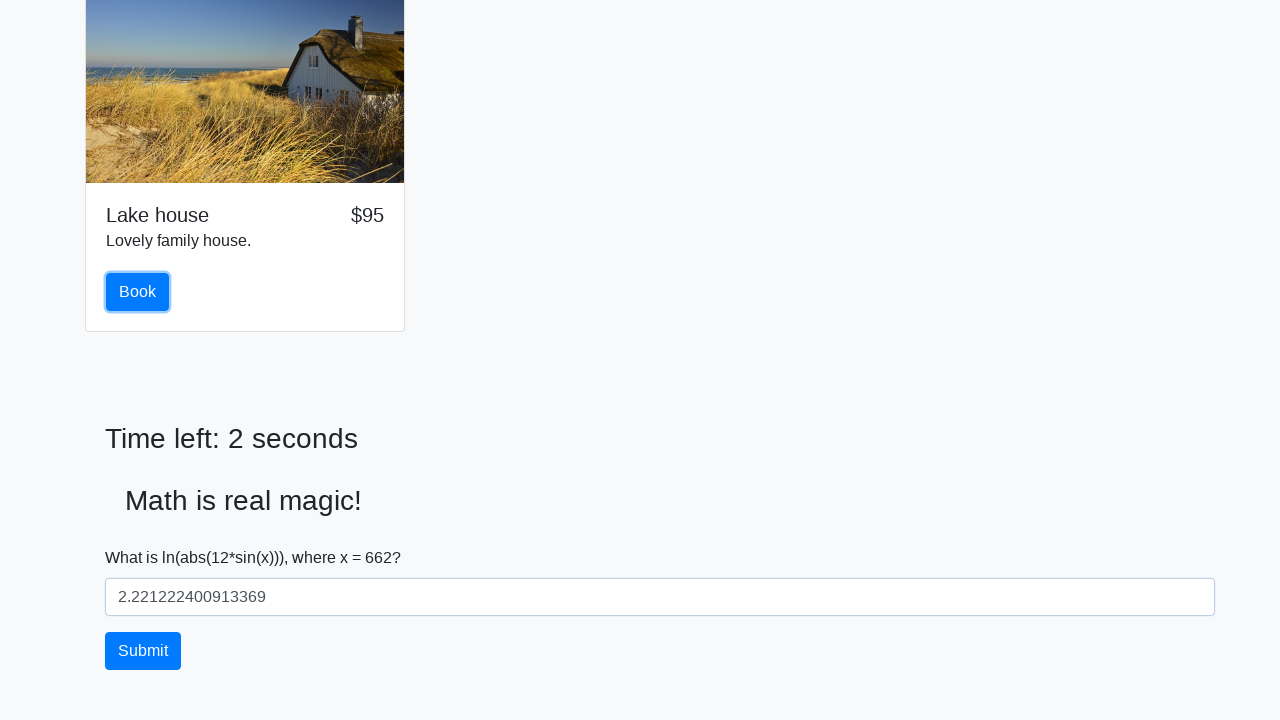

Clicked the submit button at (143, 651) on #solve
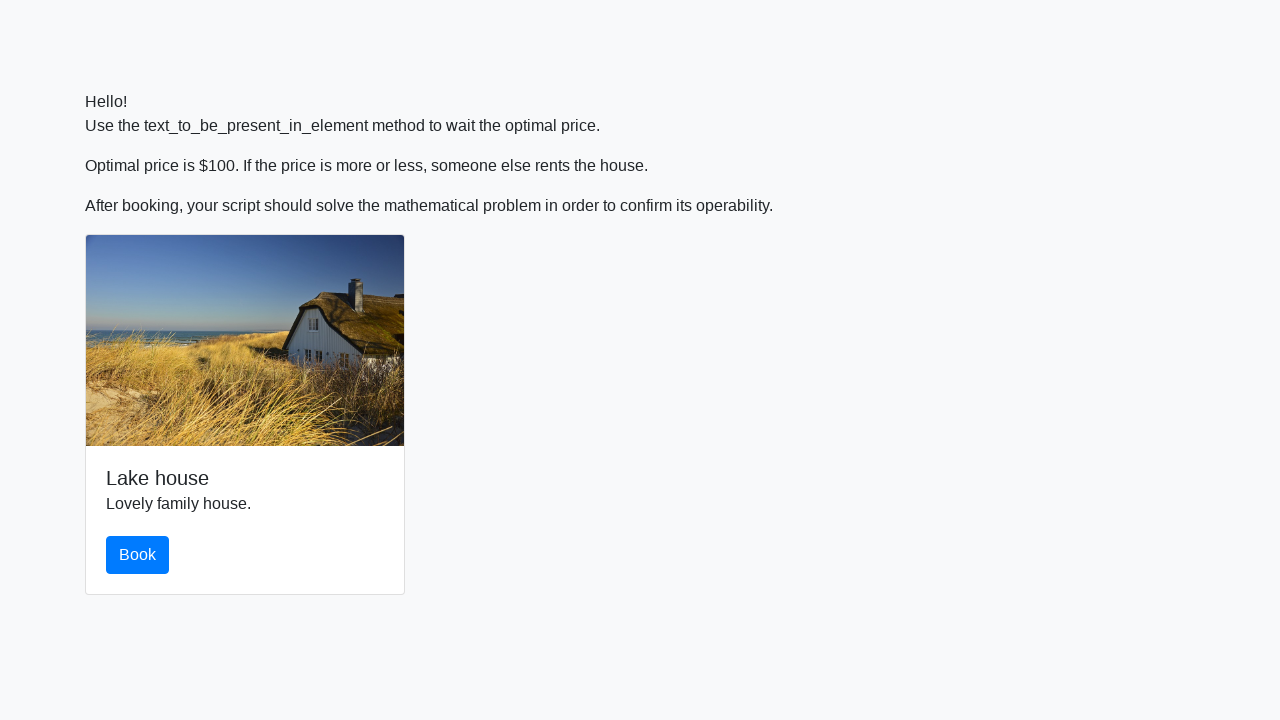

Set up dialog handler to accept alerts
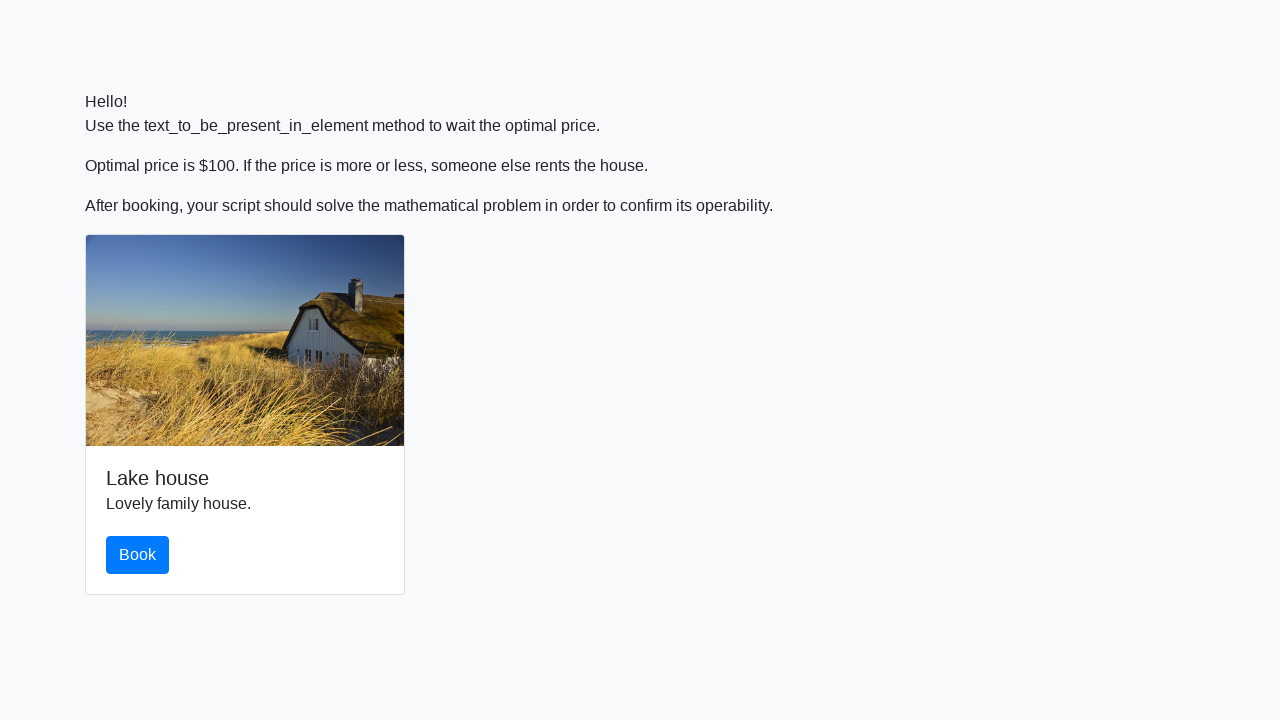

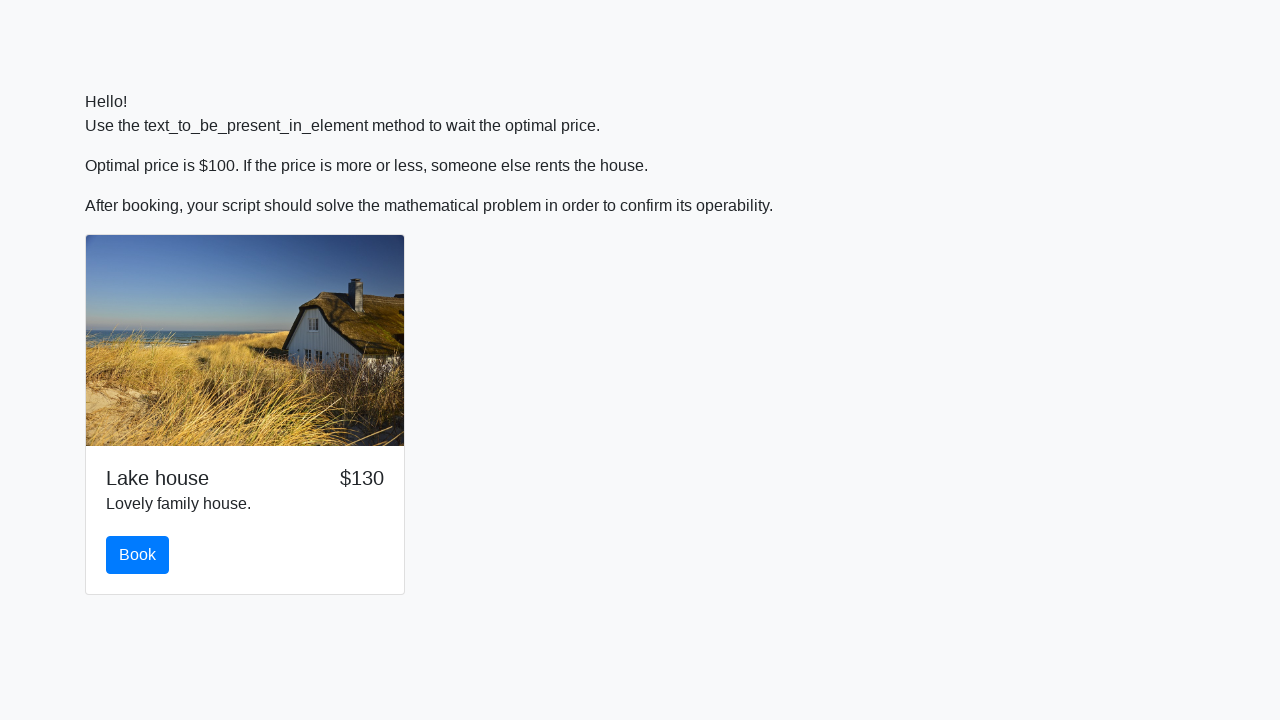